Navigates to Zero Bank login page and verifies the "Forgot your password?" link's href attribute contains the expected value

Starting URL: http://zero.webappsecurity.com/login.html

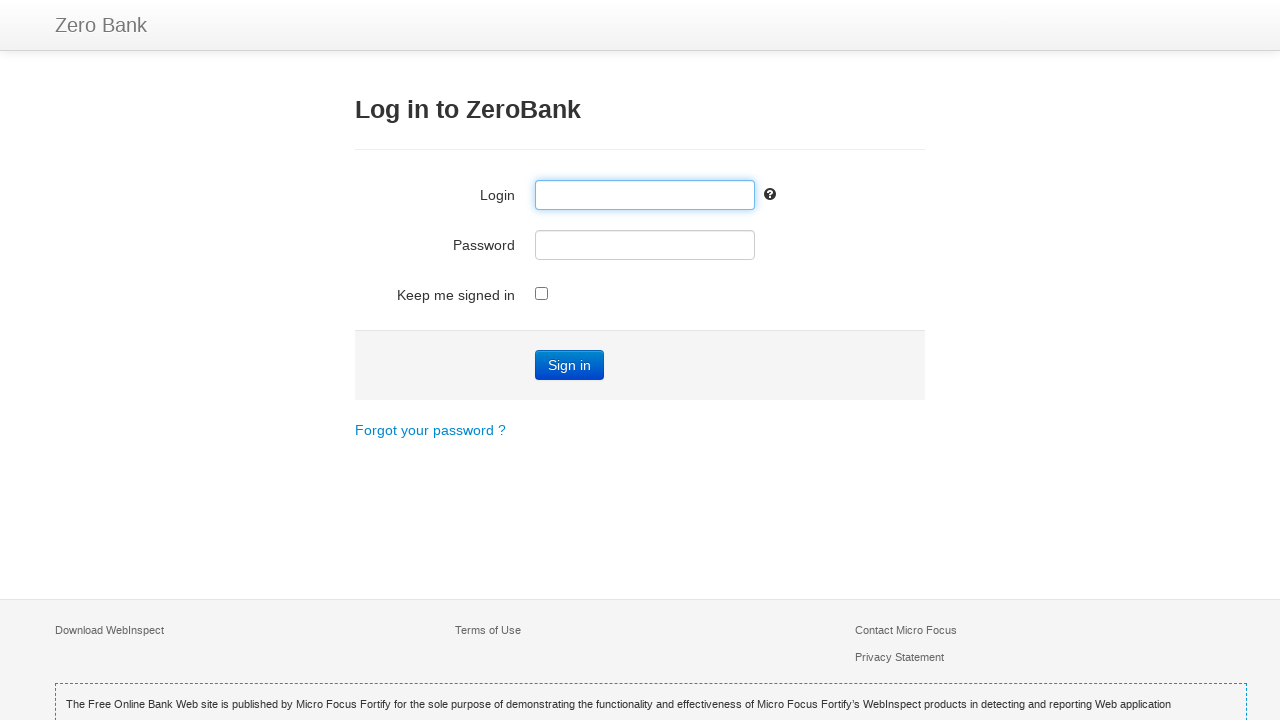

Navigated to Zero Bank login page
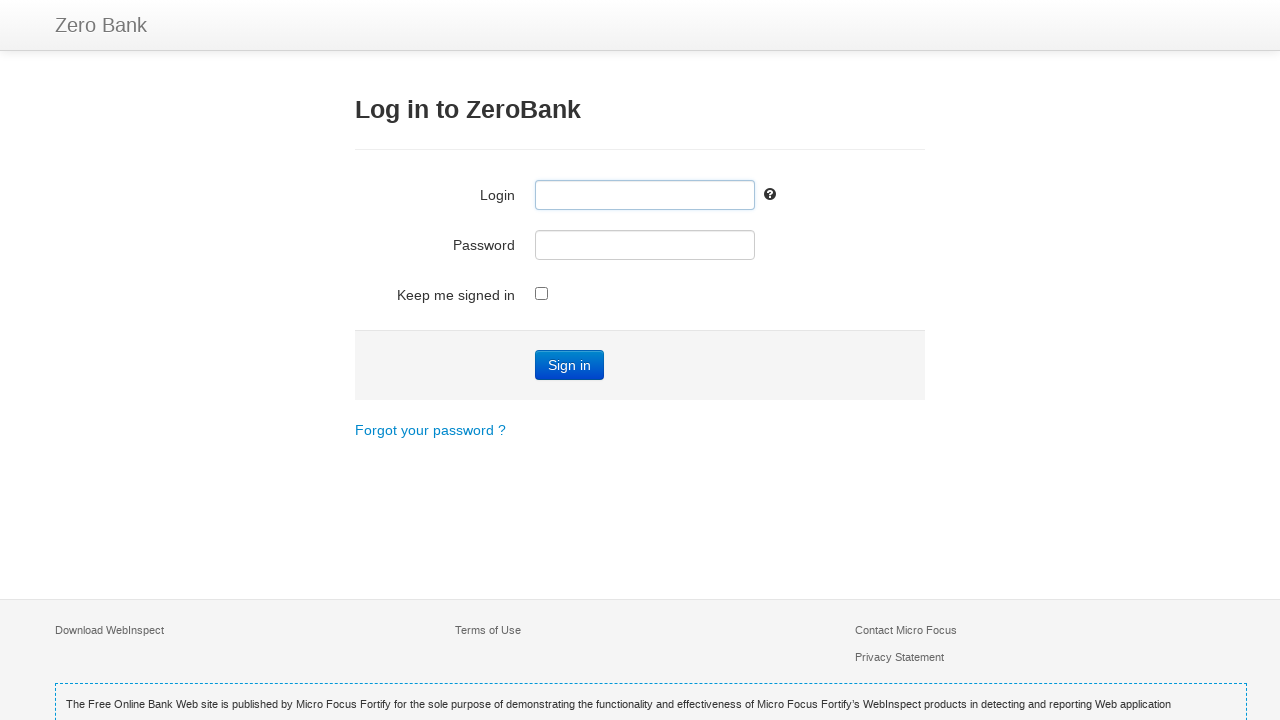

Located 'Forgot your password?' link element
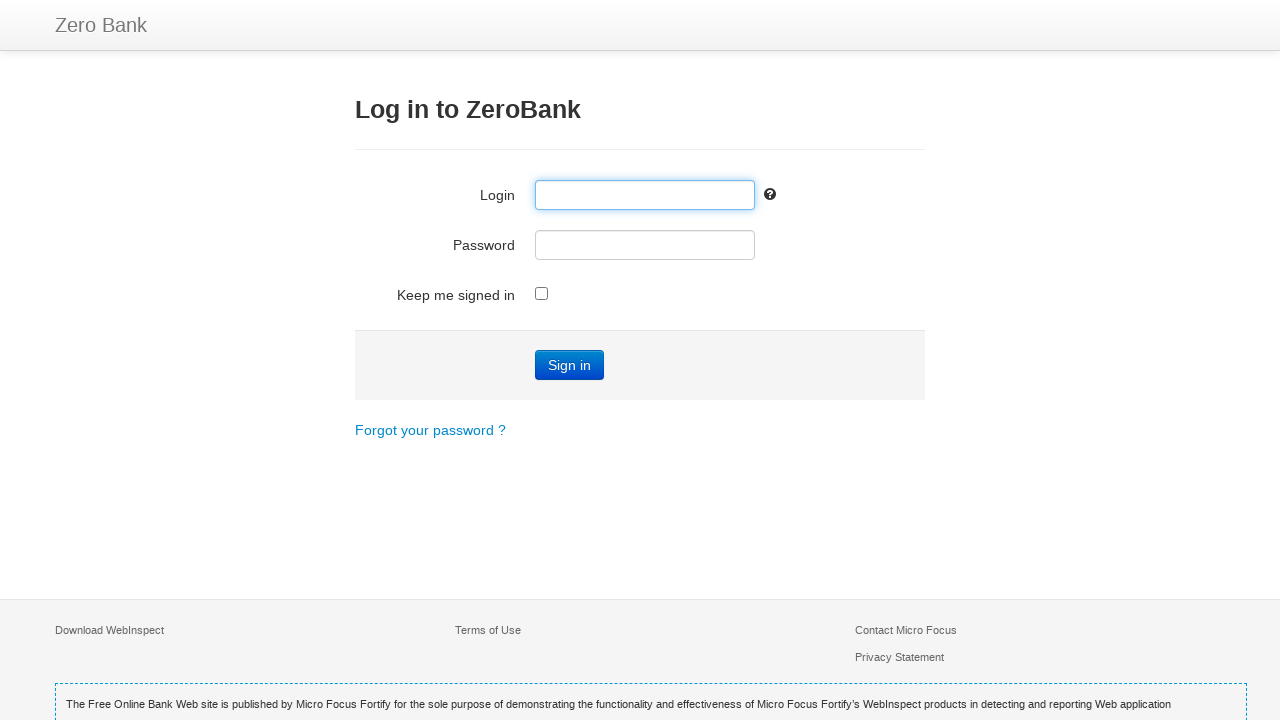

Retrieved href attribute value: /forgot-password.html
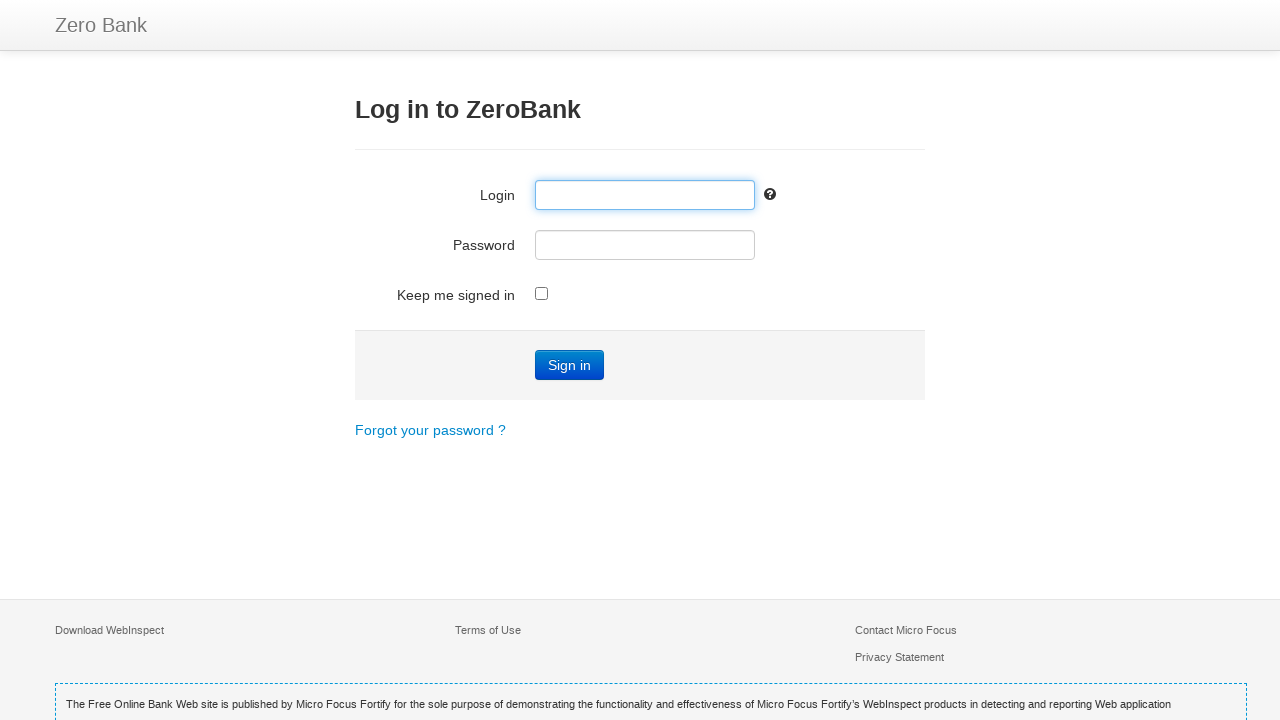

Verified href contains '/forgot-password.html'
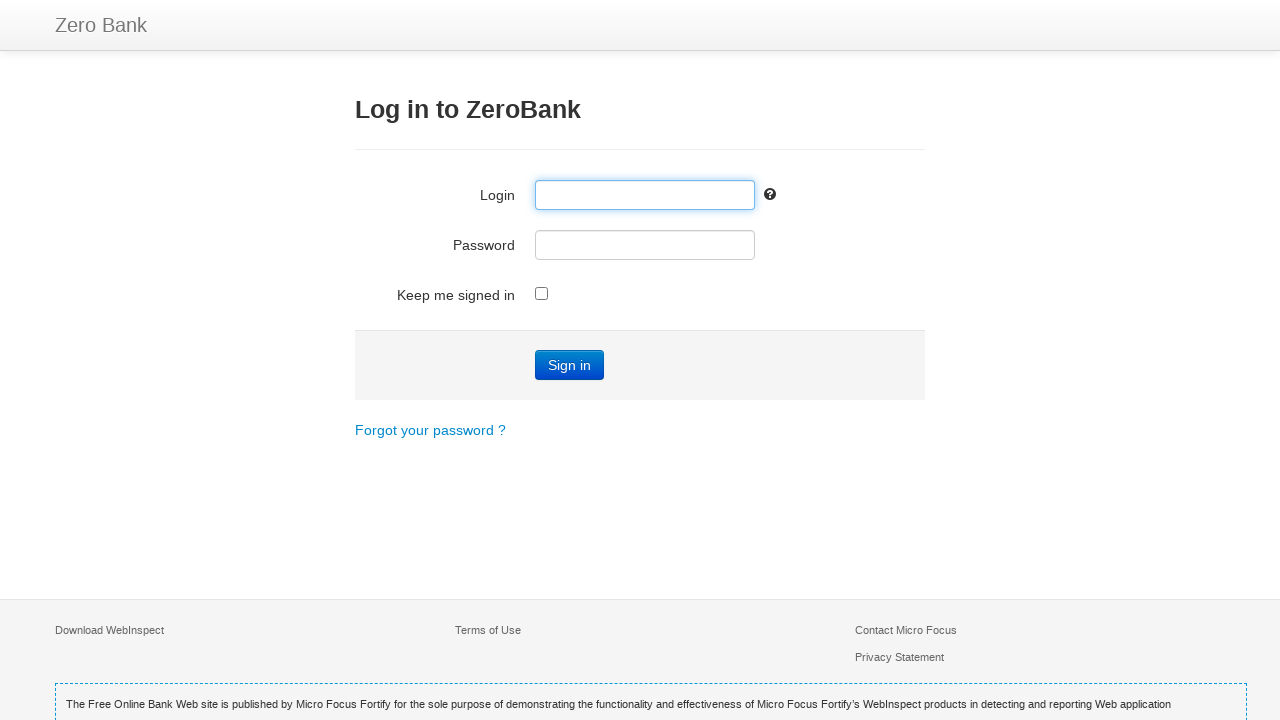

Verified 'Forgot your password?' link is visible
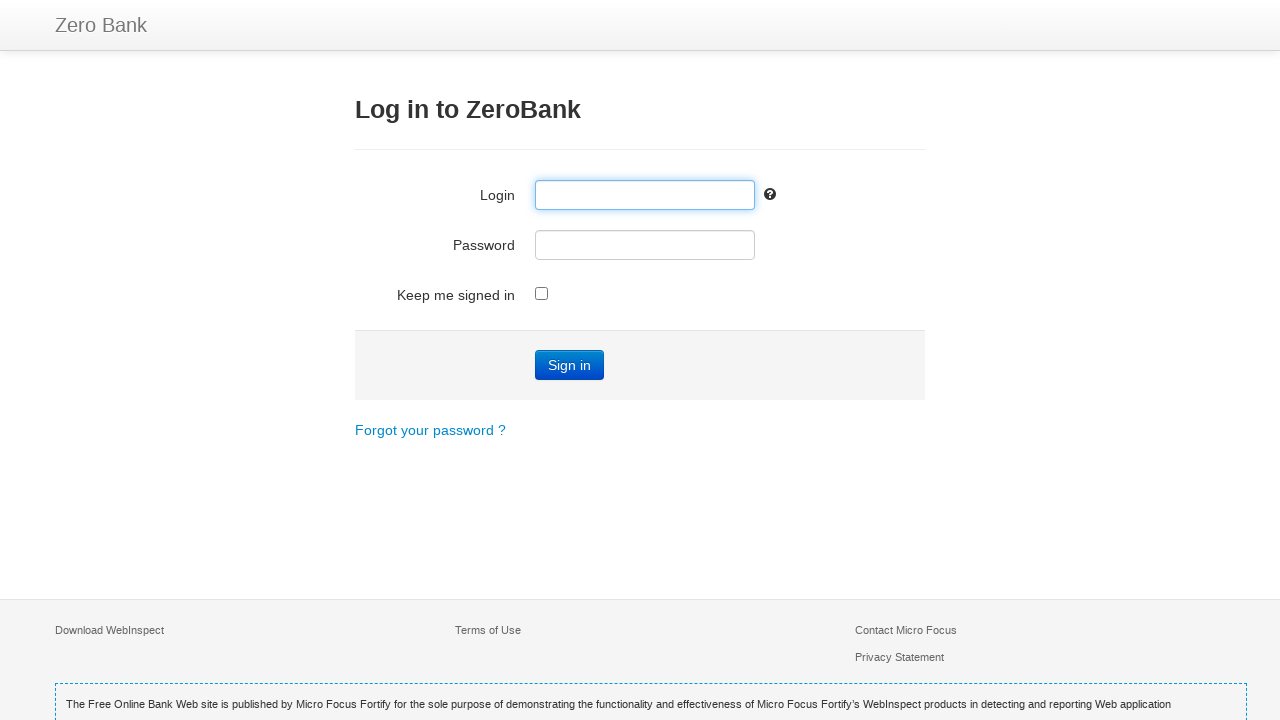

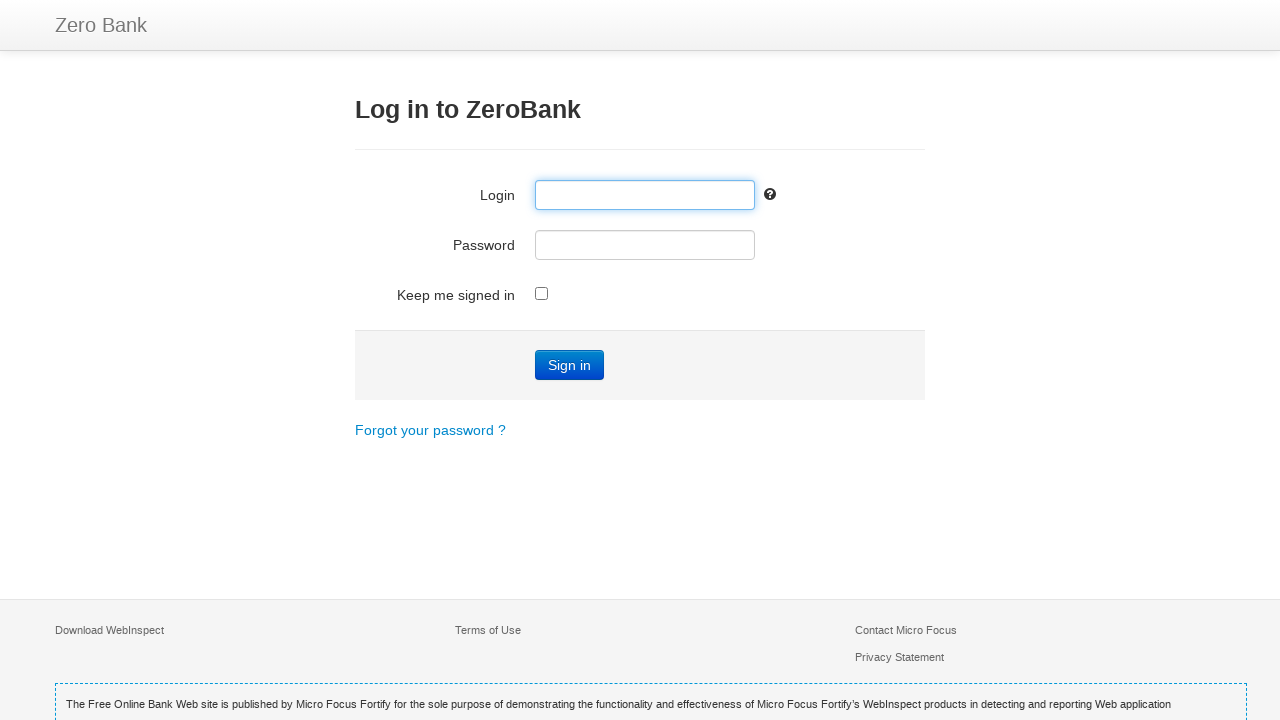